Tests the text box form on DemoQA by filling in user name, email, current address, and permanent address fields, then submitting the form and verifying the output is displayed.

Starting URL: https://demoqa.com/text-box

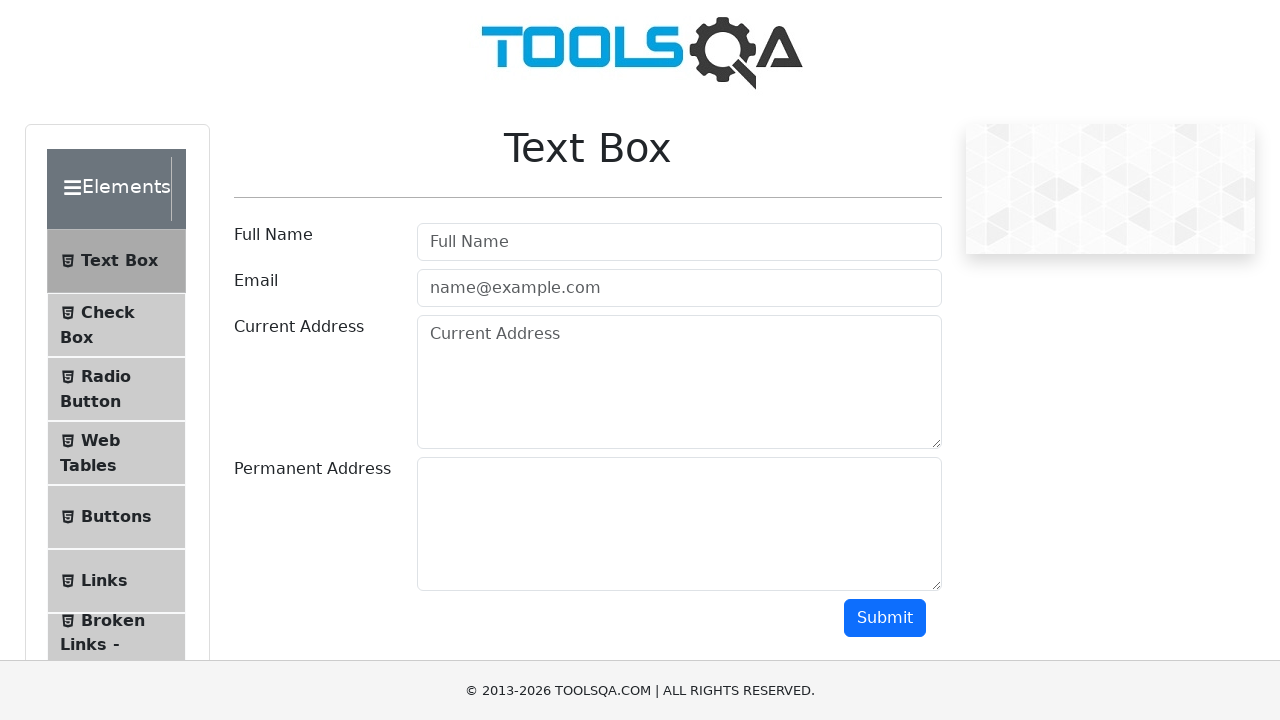

Clicked on the userName field at (679, 242) on #userName
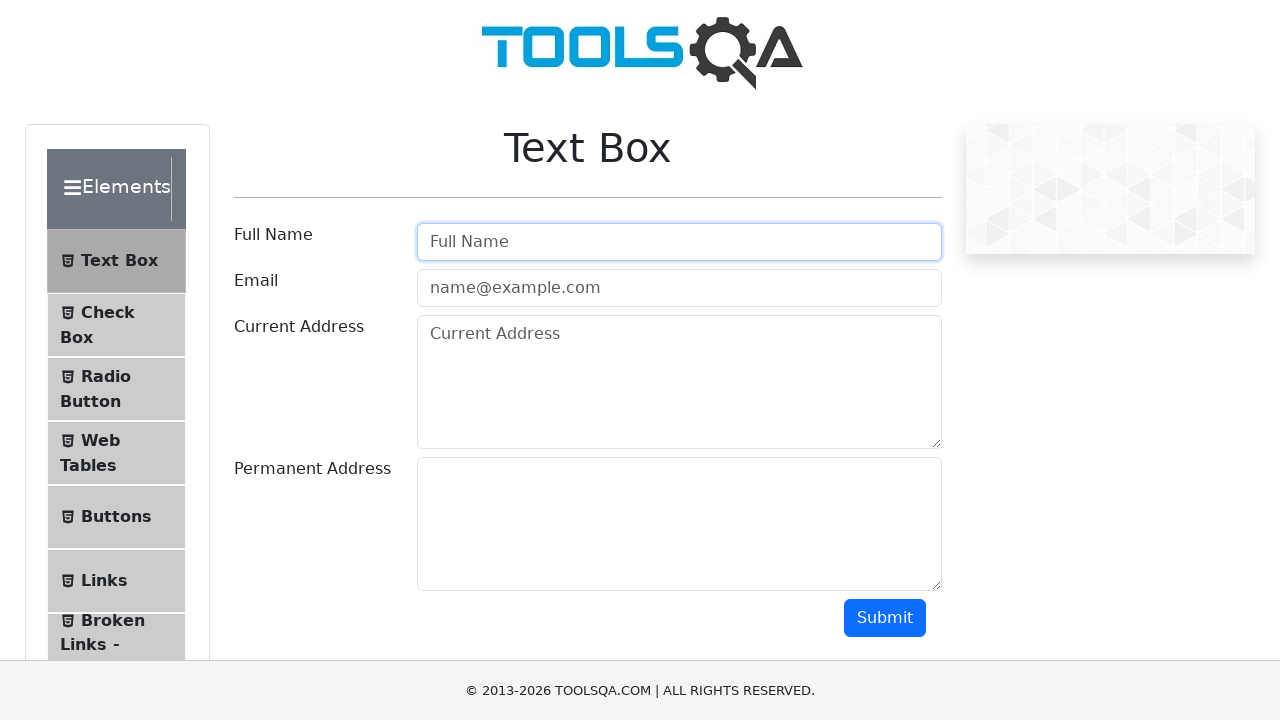

Filled userName field with 'Phan Thi Quynh Tram' on #userName
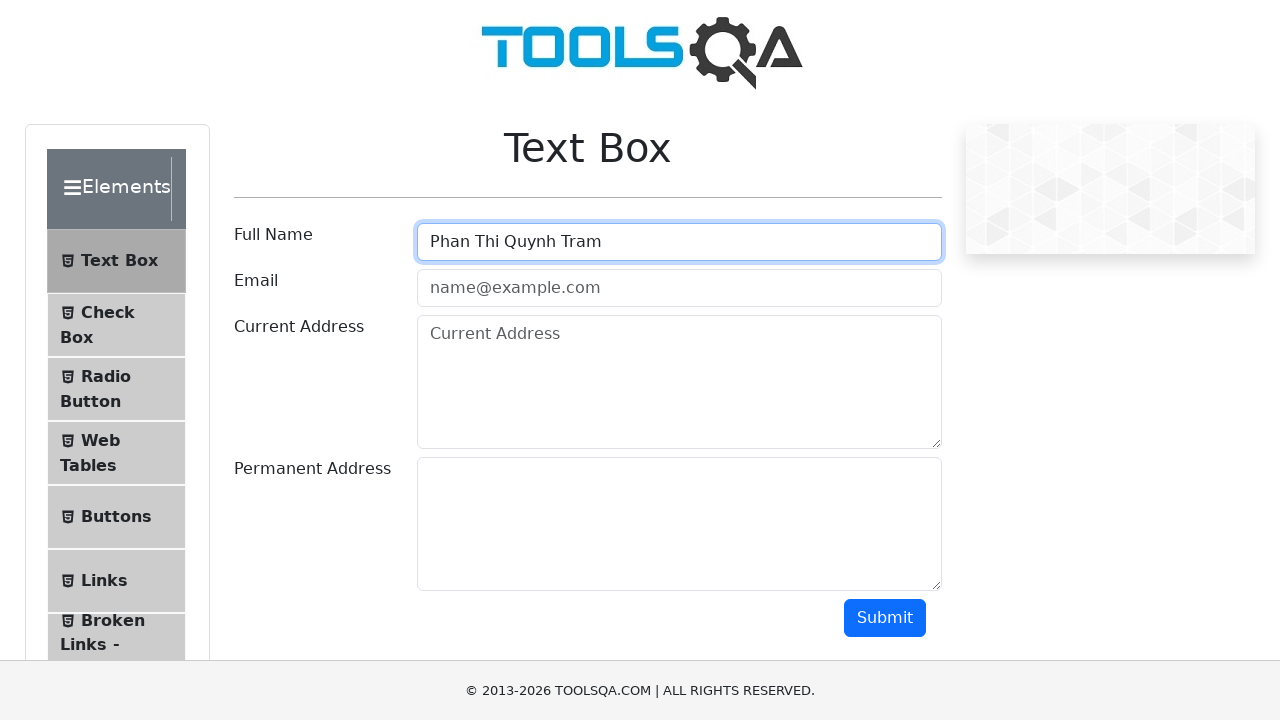

Filled userEmail field with 'qt@gmail.com' on #userEmail
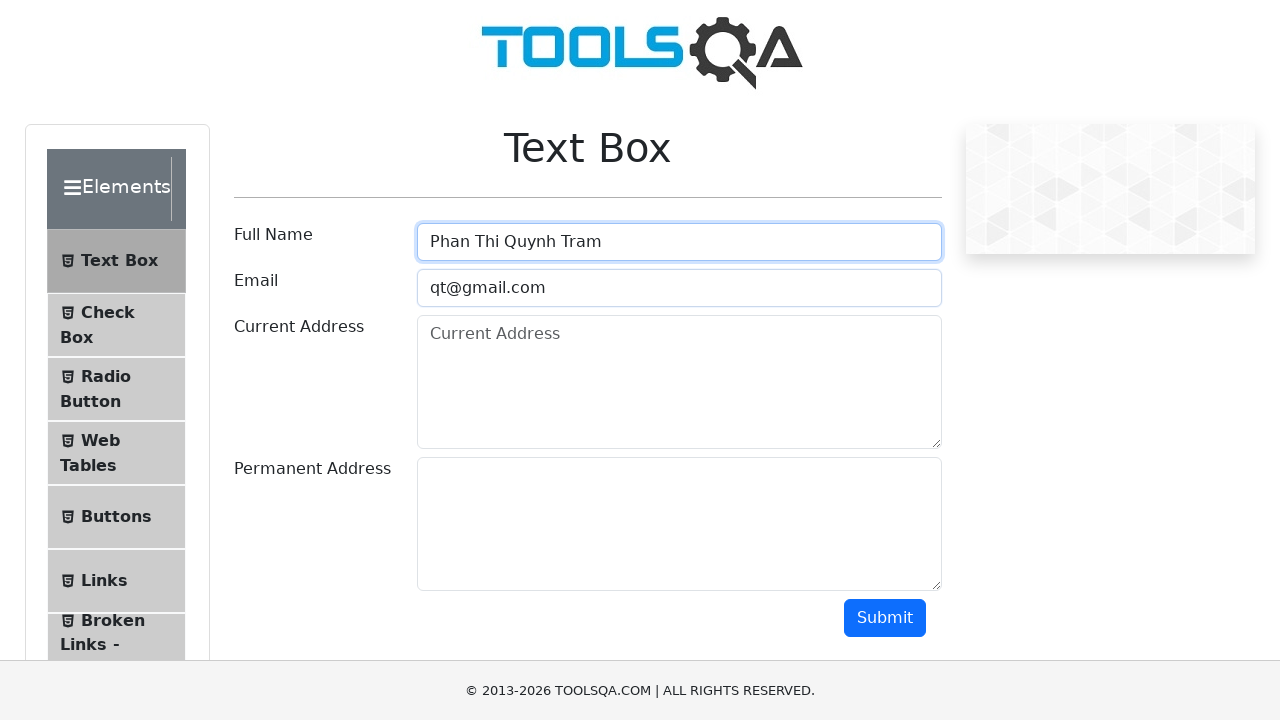

Filled currentAddress field with '123 Tran Cao Van' on #currentAddress
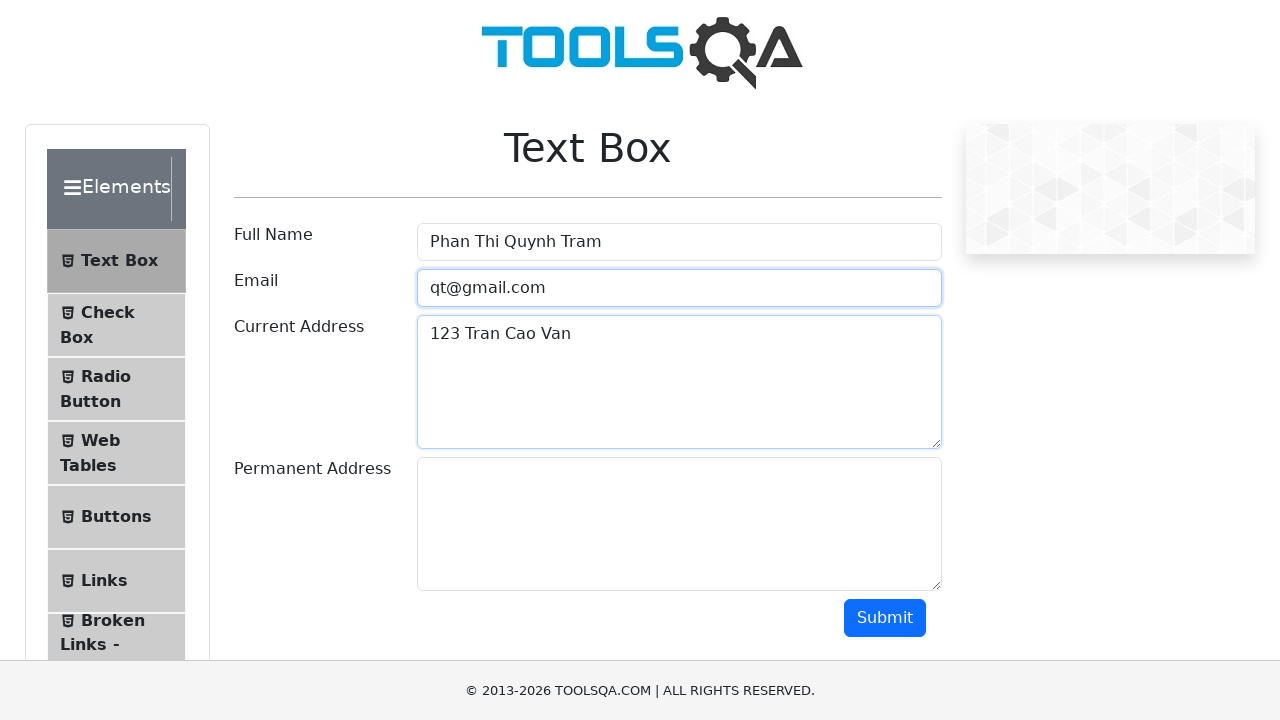

Filled permanentAddress field with '123 Tran Cao Van' on #permanentAddress
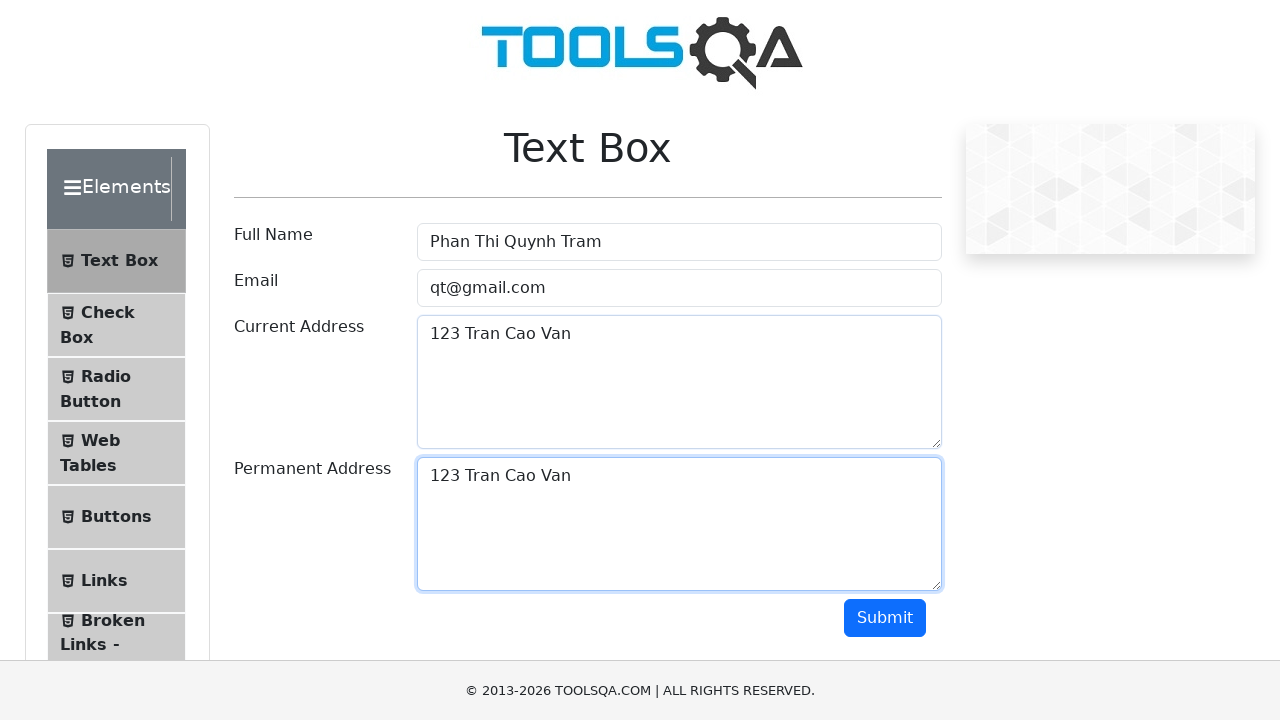

Clicked the submit button to submit the form at (885, 618) on #submit
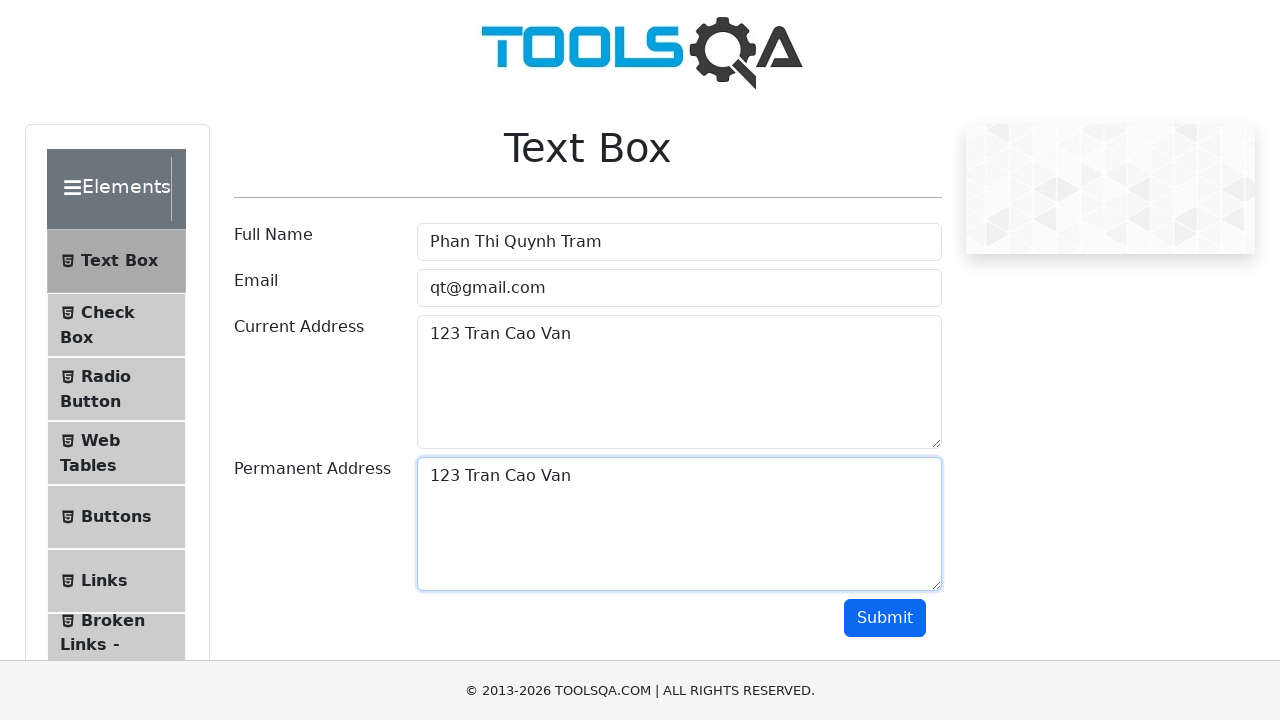

Verified that the email output is displayed
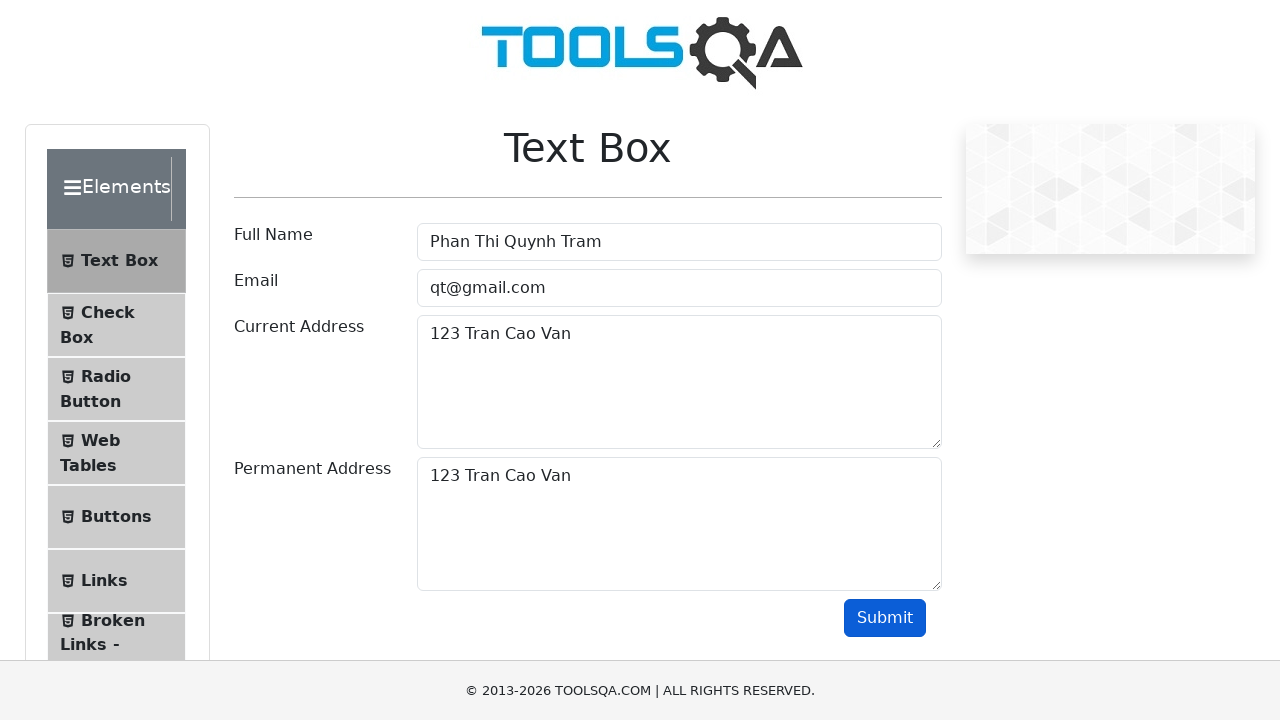

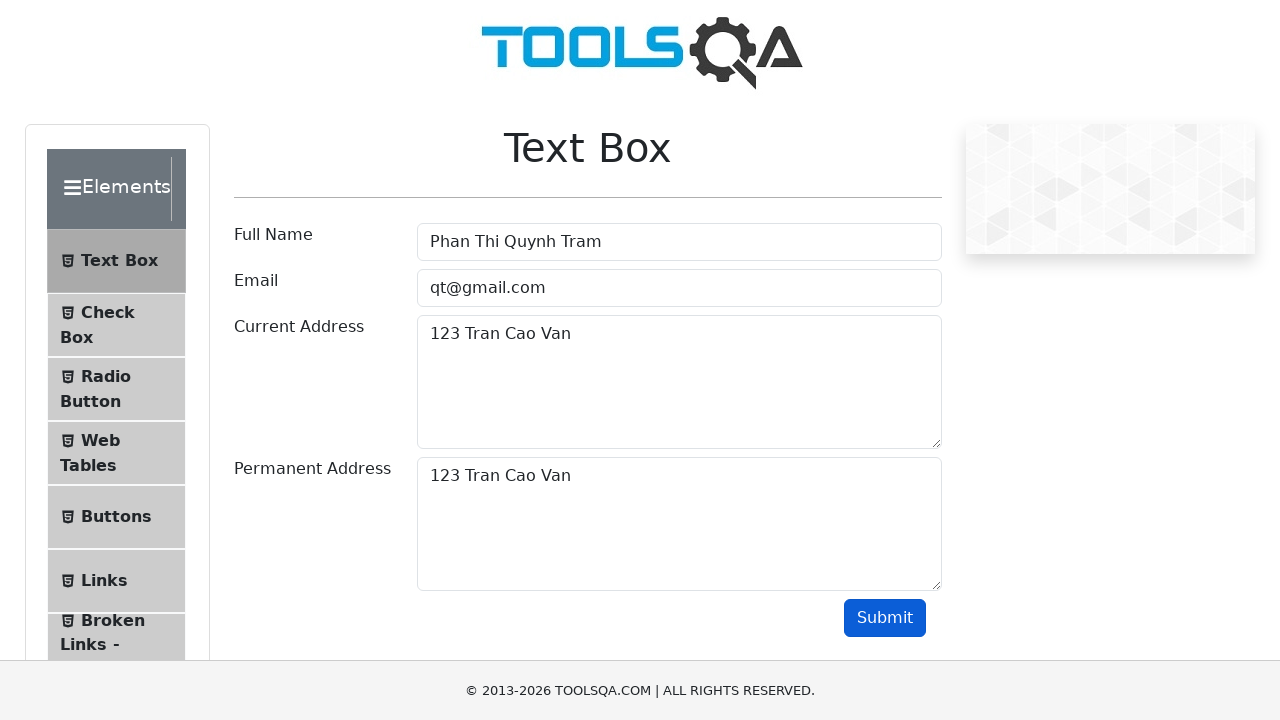